Tests a registration form by filling in the first name and last name fields on a demo registration page.

Starting URL: http://demo.automationtesting.in/Register.html

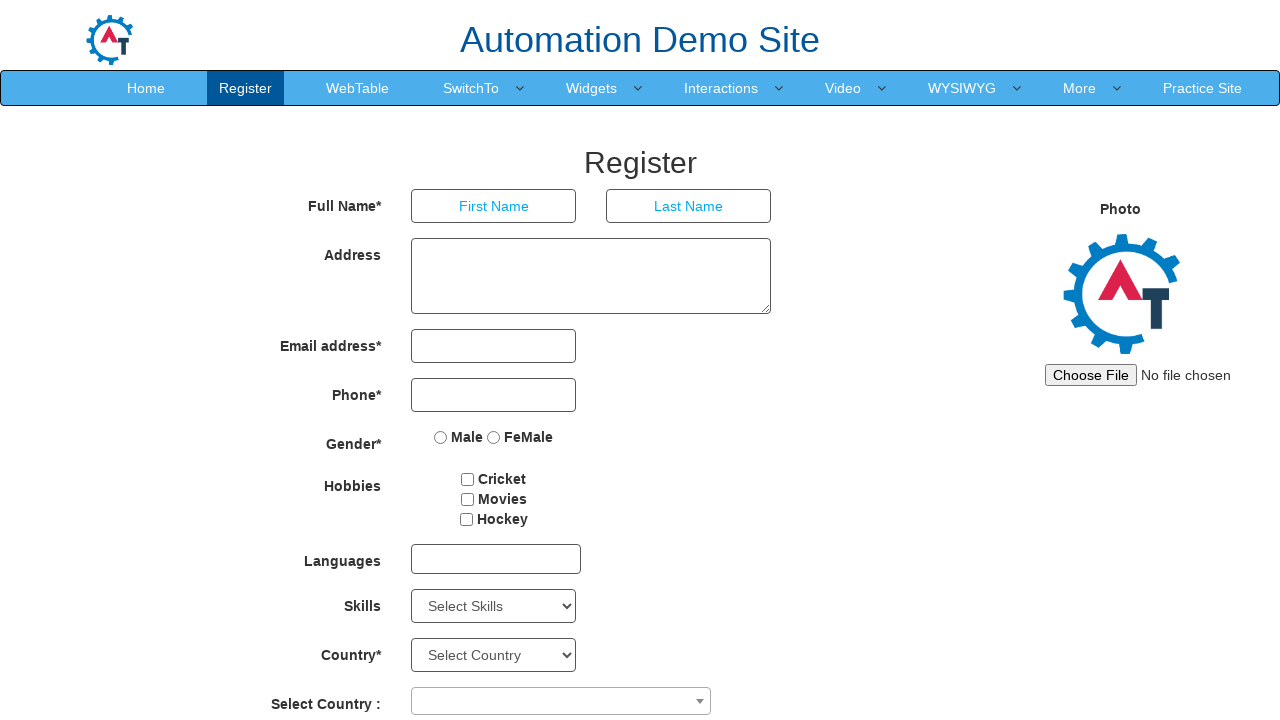

Filled first name field with 'vitthal' on //*[@id='basicBootstrapForm']/div[1]/div[1]/input
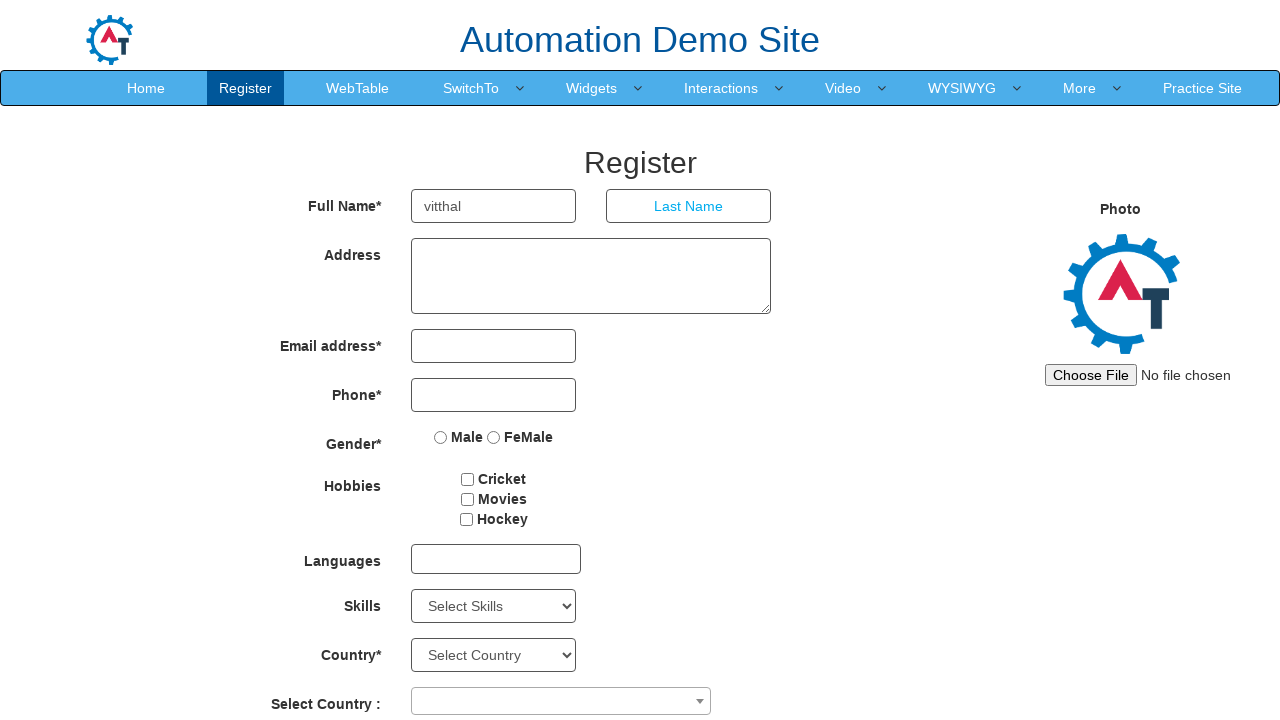

Filled last name field with 'warale' on //*[@id='basicBootstrapForm']/div[1]/div[2]/input
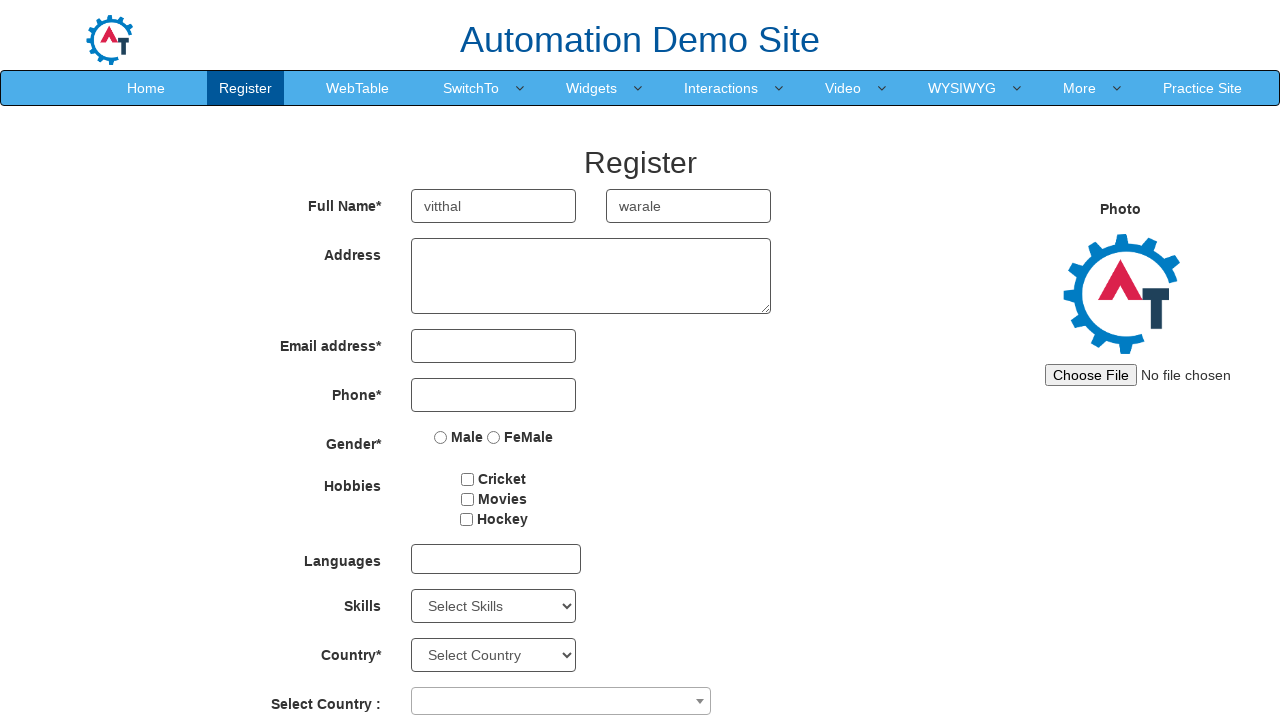

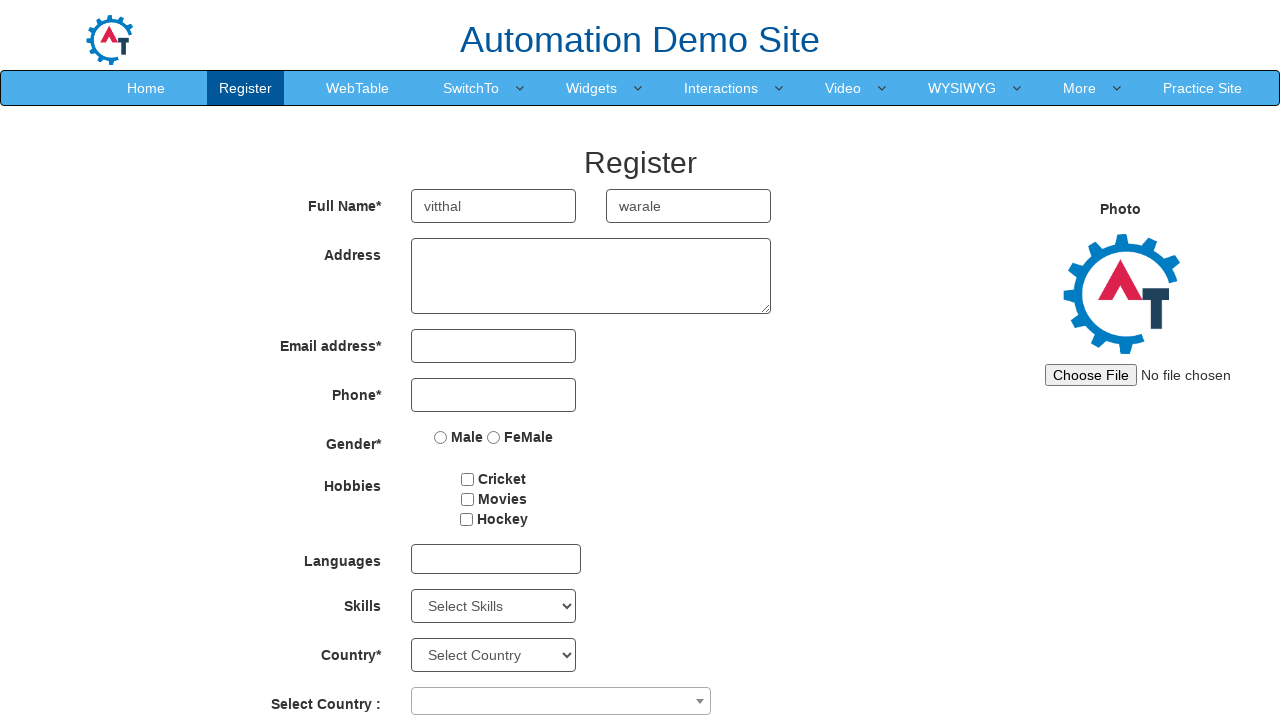